Tests editing a todo item by double-clicking and changing its text

Starting URL: https://demo.playwright.dev/todomvc

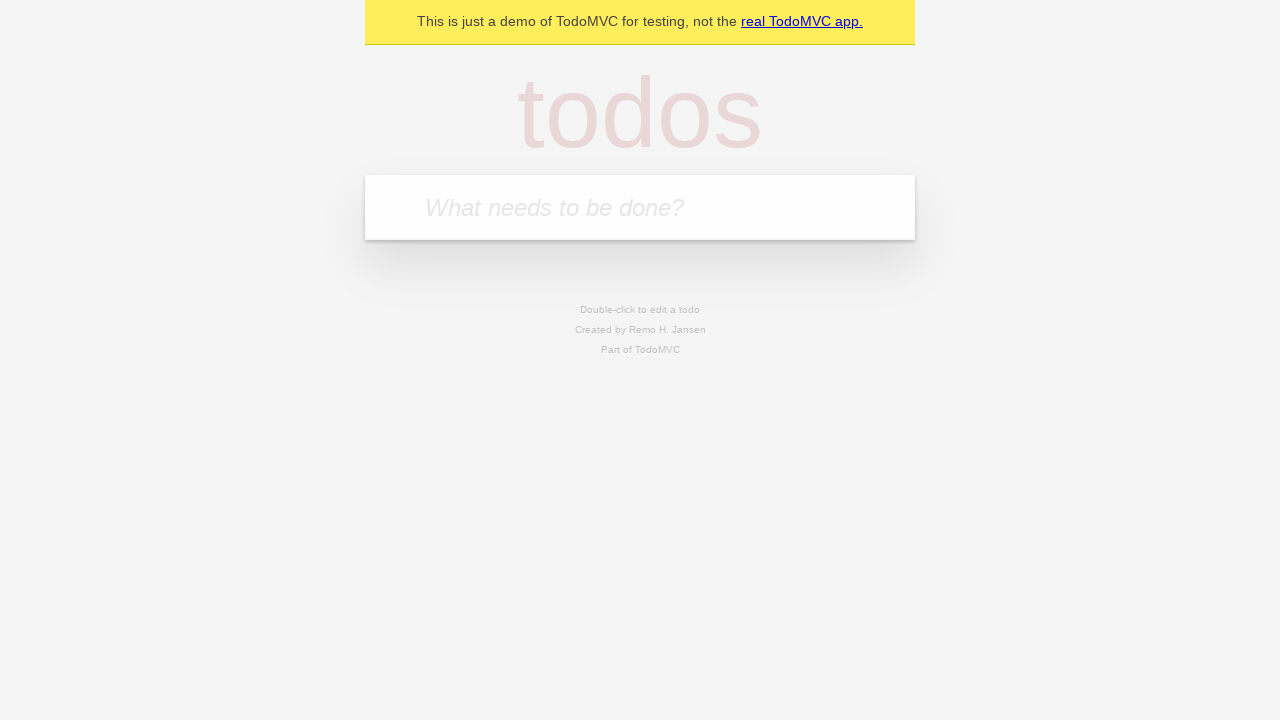

Filled todo input with 'buy some cheese' on internal:attr=[placeholder="What needs to be done?"i]
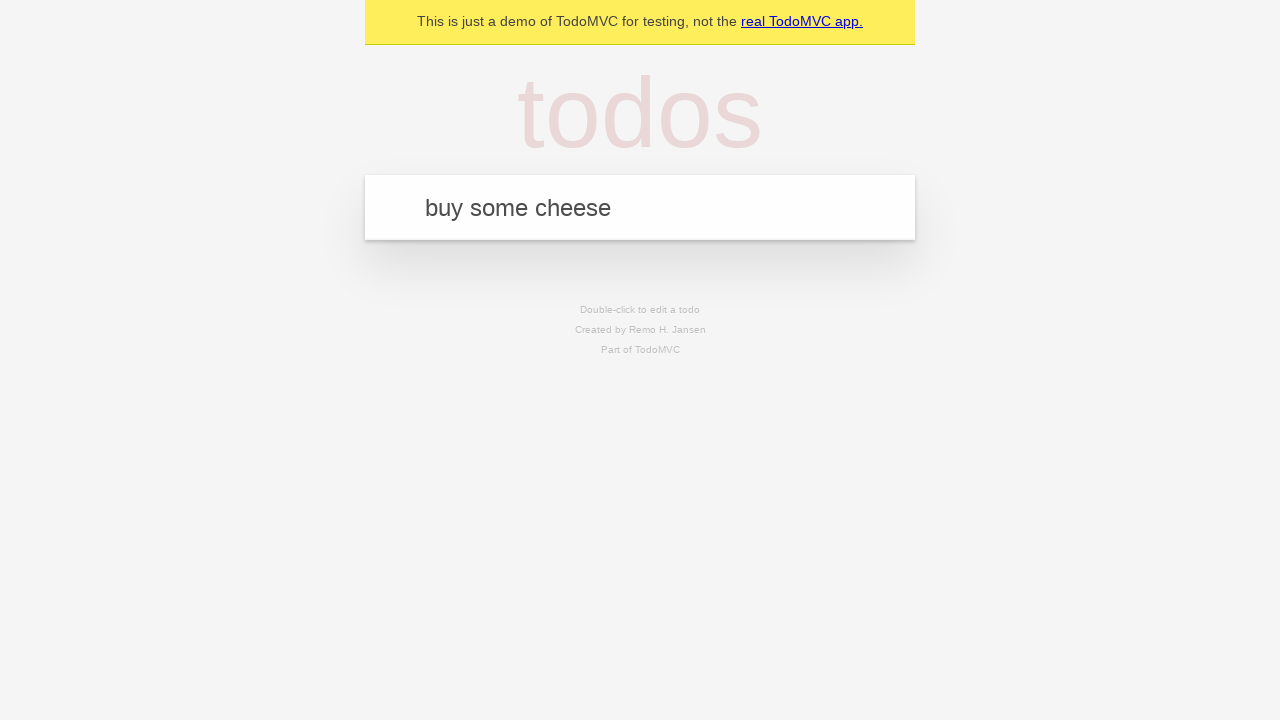

Pressed Enter to create first todo on internal:attr=[placeholder="What needs to be done?"i]
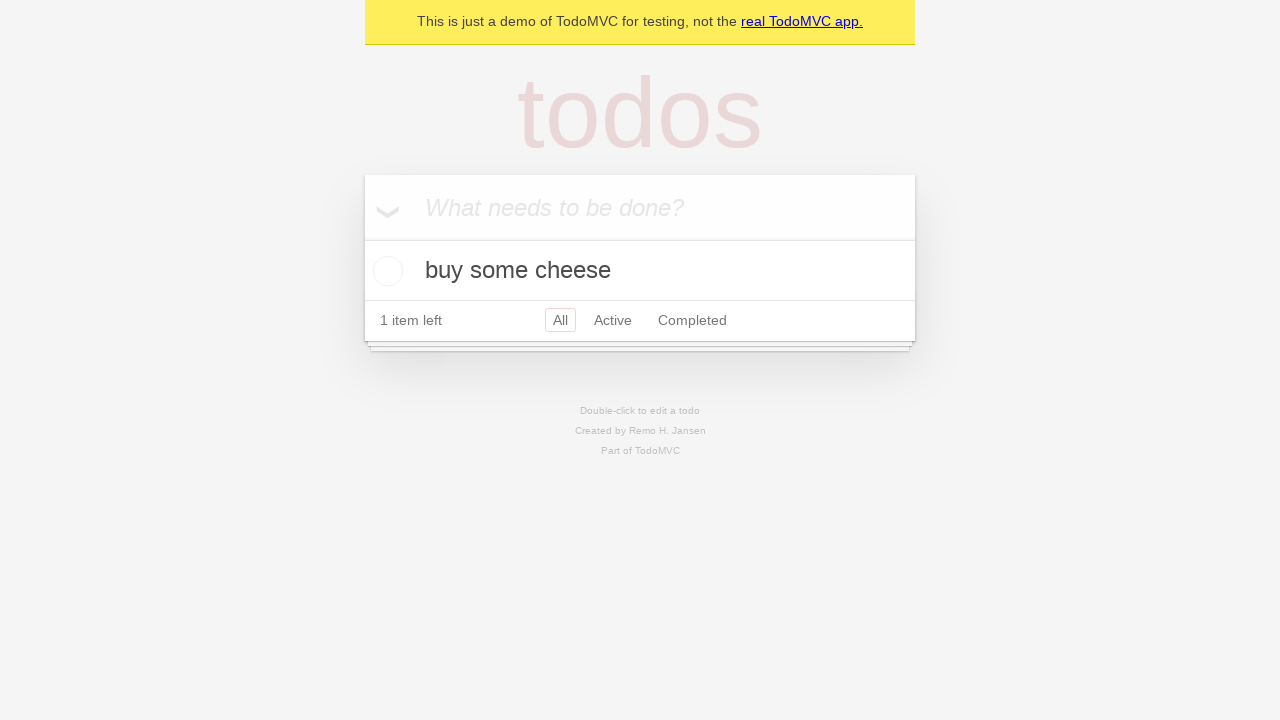

Filled todo input with 'feed the cat' on internal:attr=[placeholder="What needs to be done?"i]
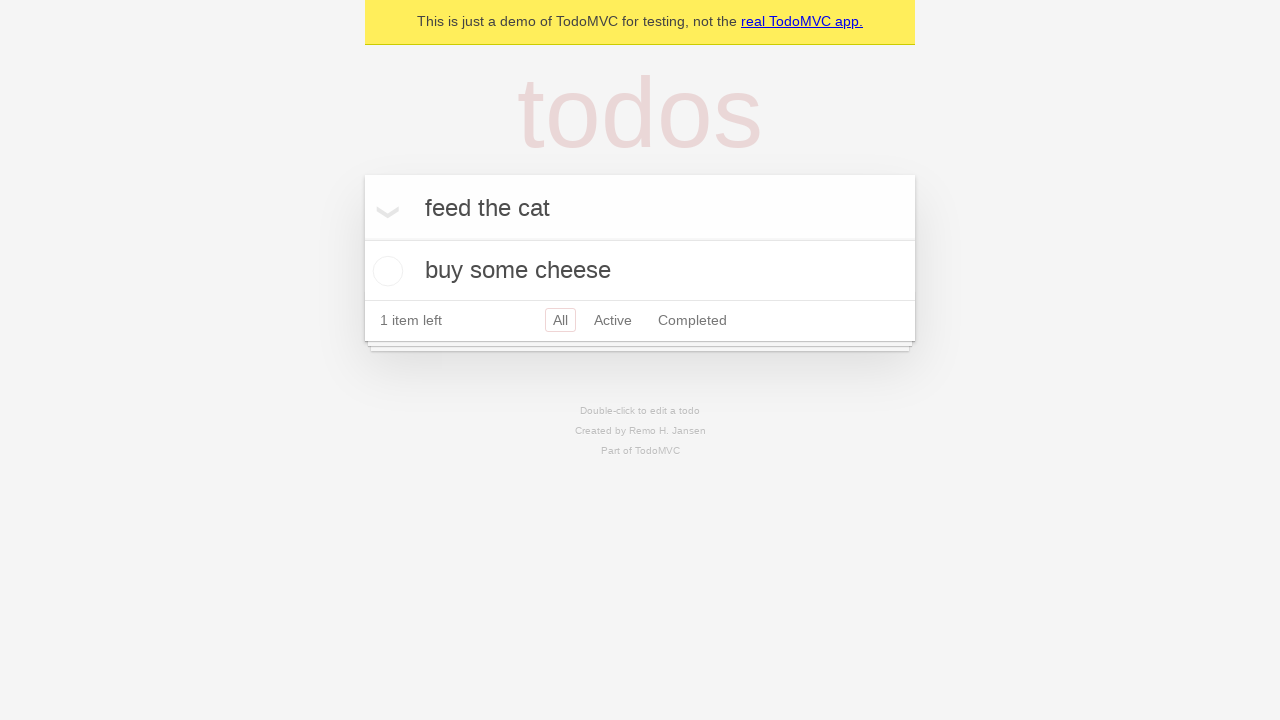

Pressed Enter to create second todo on internal:attr=[placeholder="What needs to be done?"i]
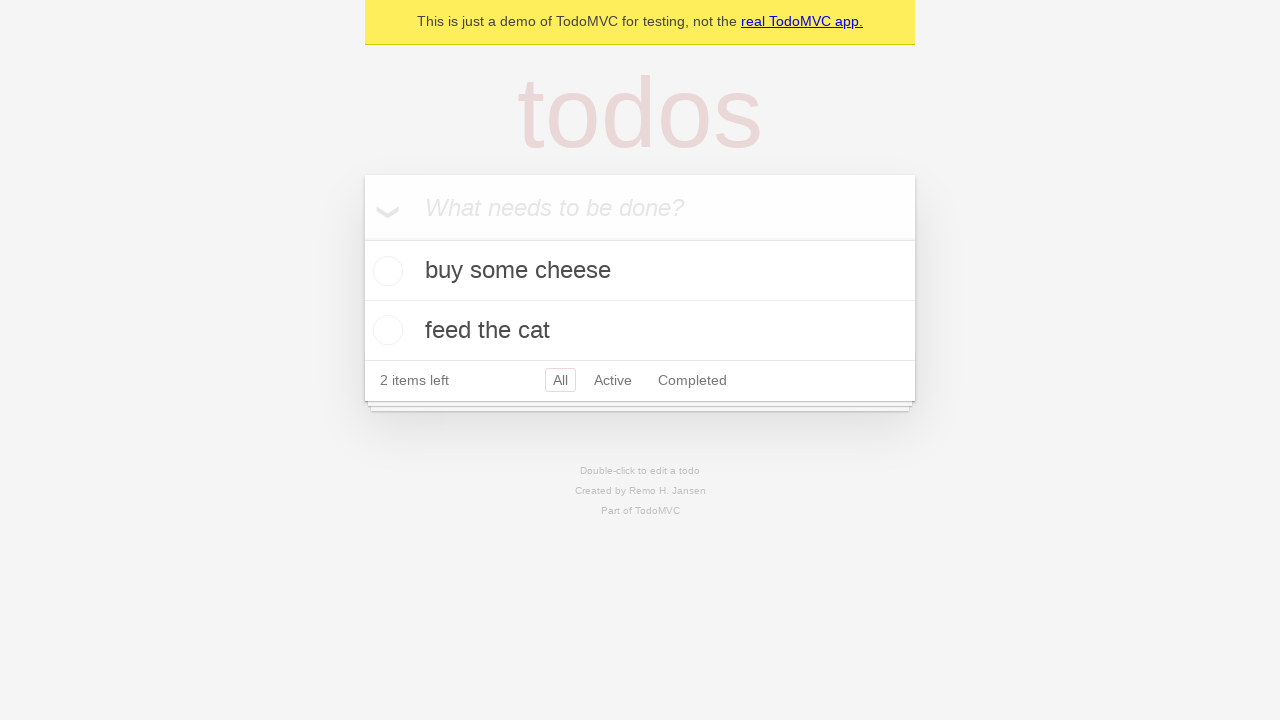

Filled todo input with 'book a doctors appointment' on internal:attr=[placeholder="What needs to be done?"i]
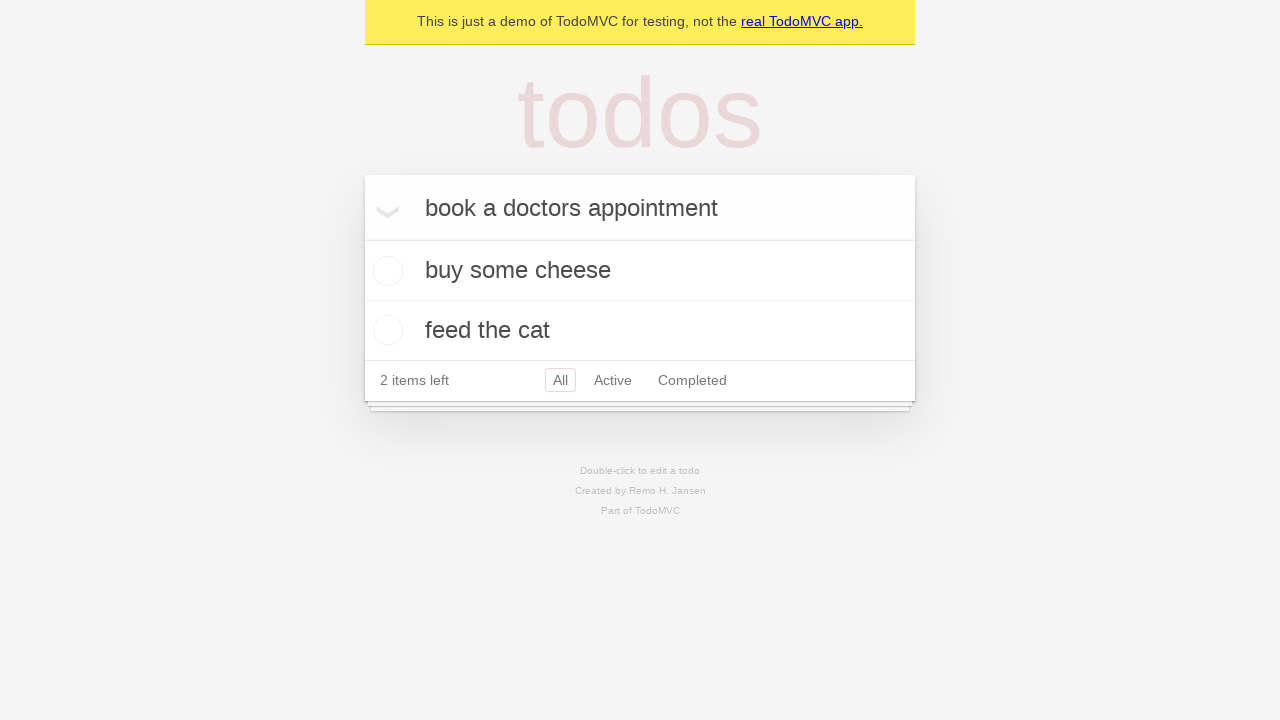

Pressed Enter to create third todo on internal:attr=[placeholder="What needs to be done?"i]
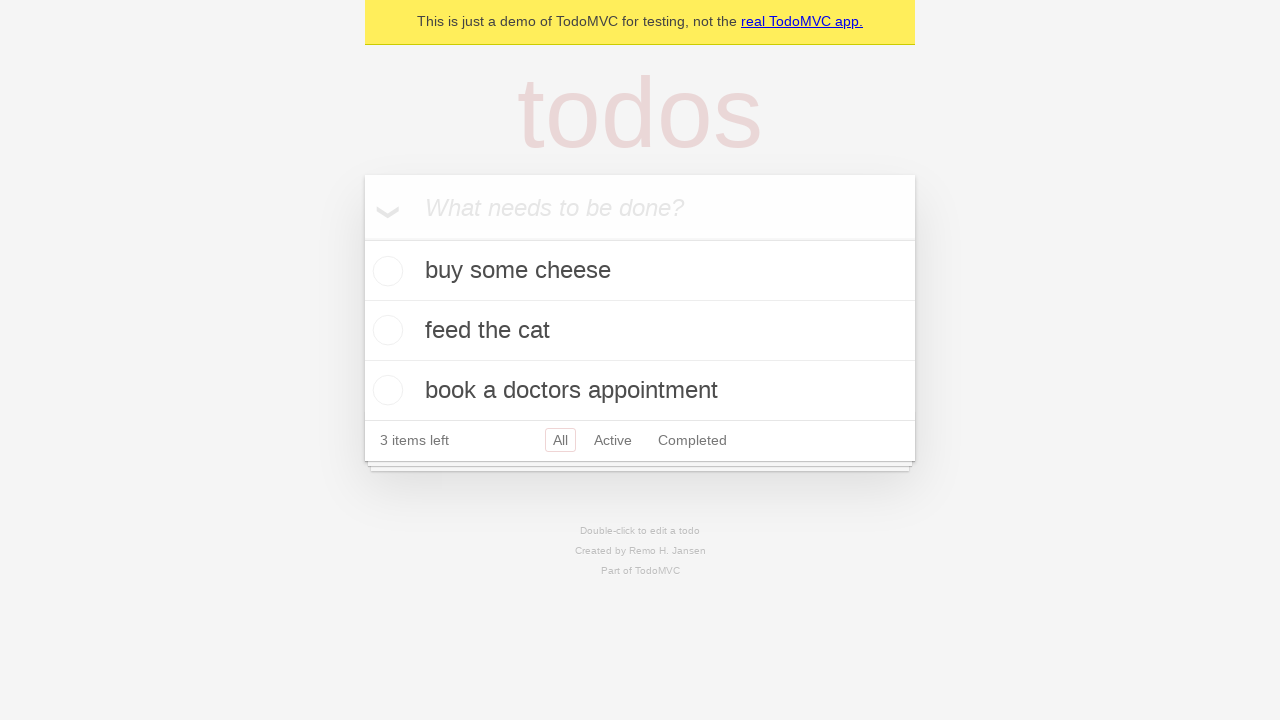

Double-clicked second todo item to enter edit mode at (640, 331) on internal:testid=[data-testid="todo-item"s] >> nth=1
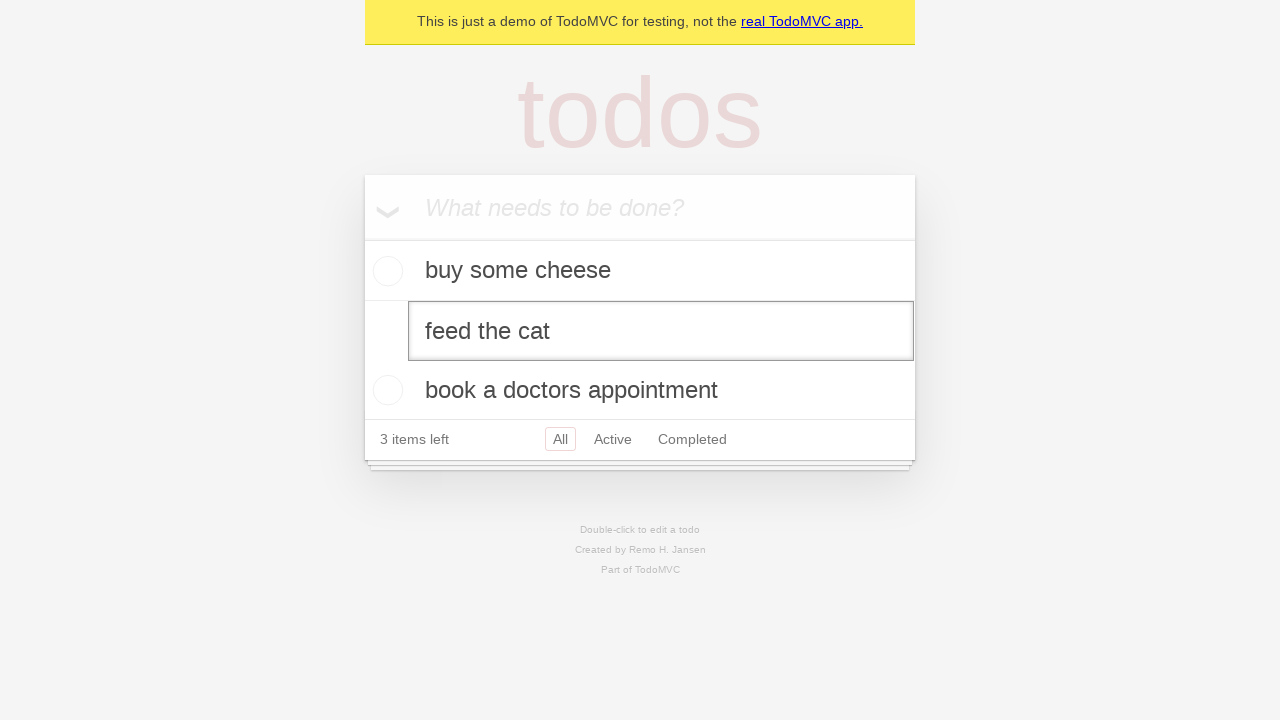

Changed todo text to 'buy some sausages' on internal:testid=[data-testid="todo-item"s] >> nth=1 >> internal:role=textbox[nam
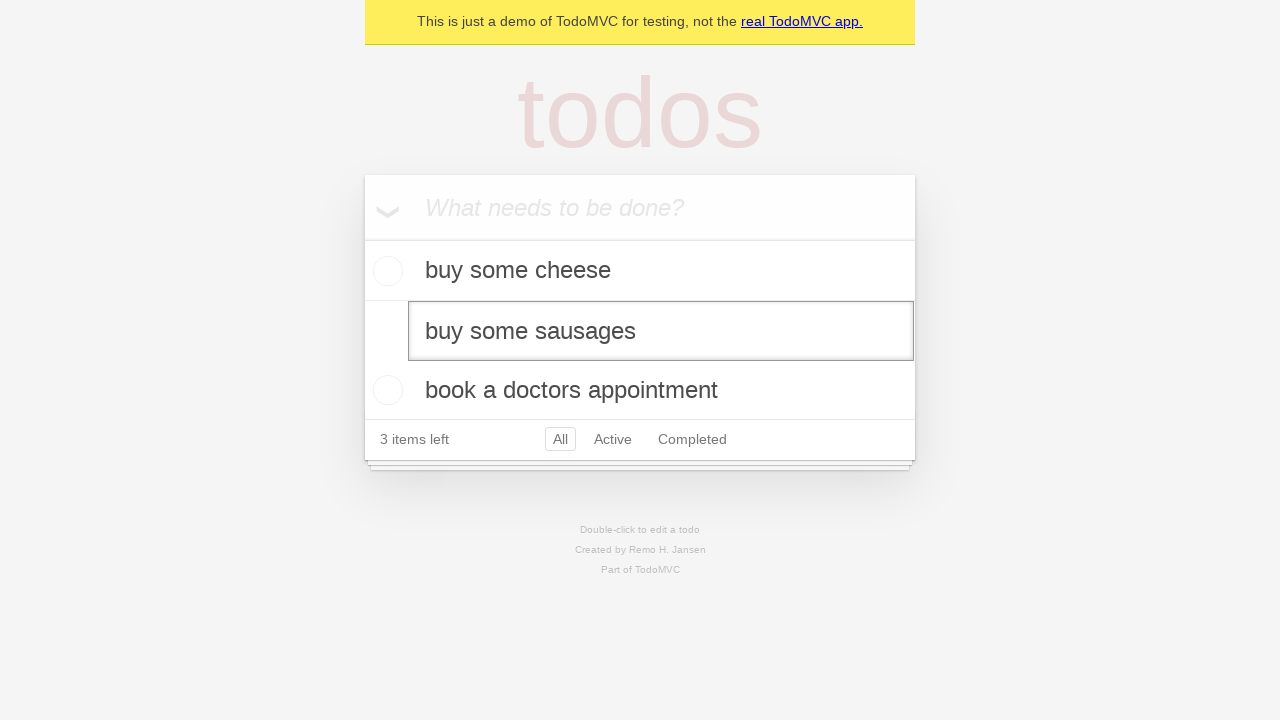

Pressed Enter to save edited todo on internal:testid=[data-testid="todo-item"s] >> nth=1 >> internal:role=textbox[nam
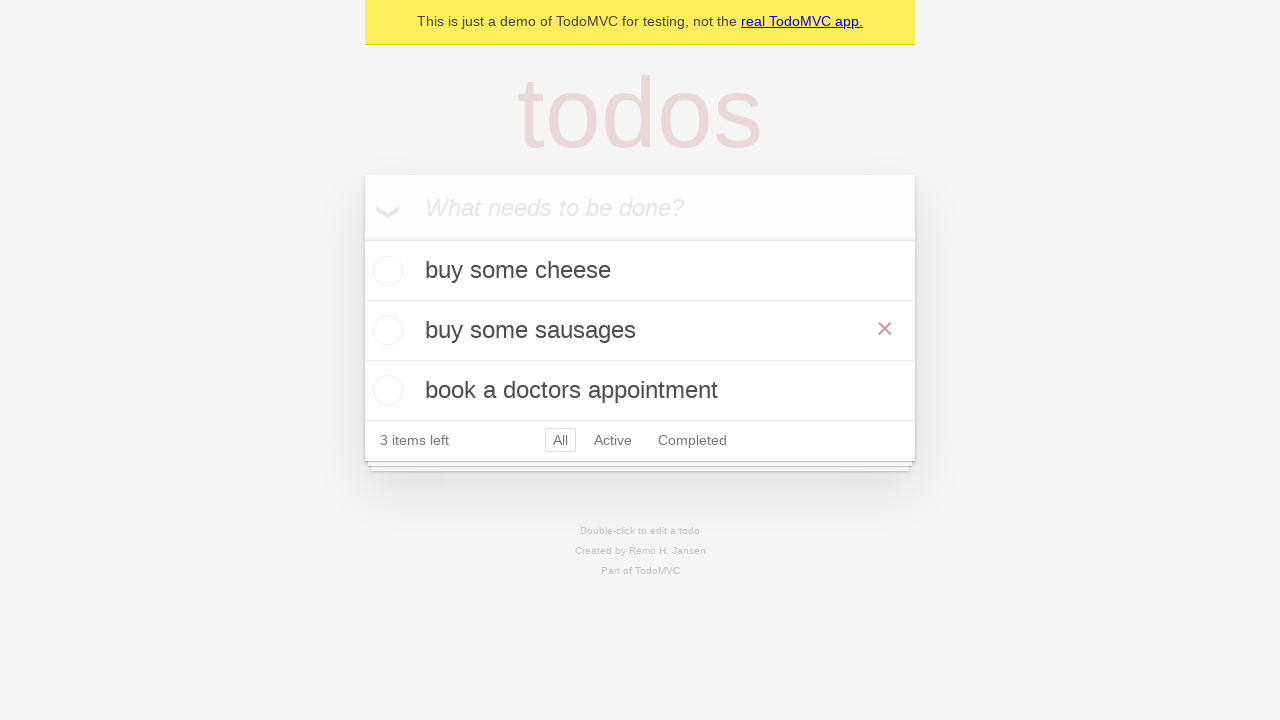

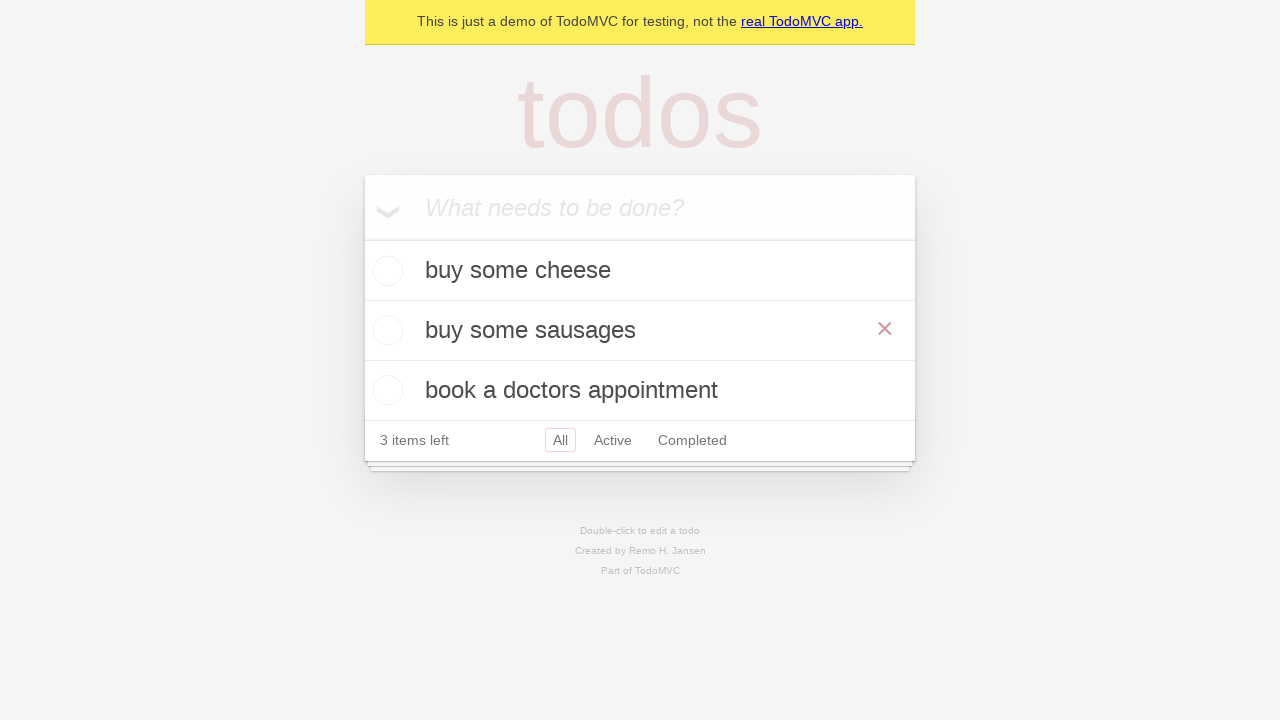